Tests category navigation by clicking through Phones, Laptops, and Monitors categories and verifying products are displayed in each

Starting URL: https://www.demoblaze.com

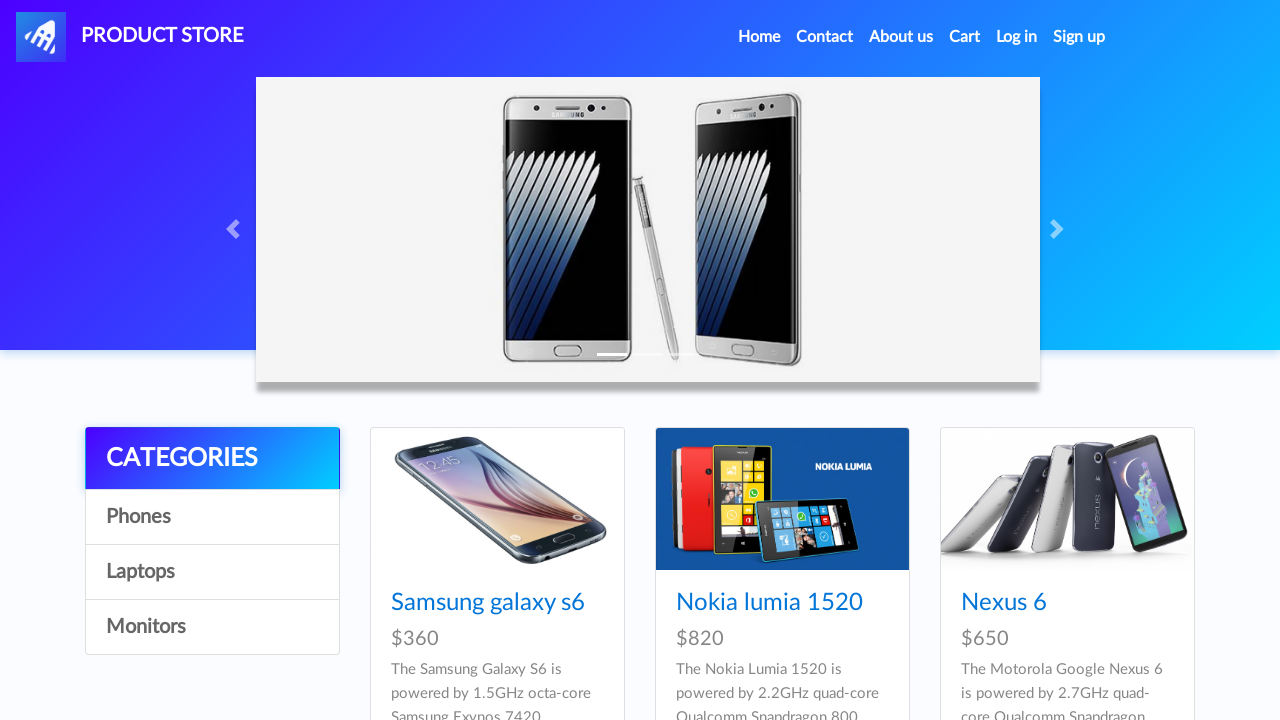

Clicked on Phones category at (212, 517) on xpath=//div[@class='list-group']/a[text()='Phones']
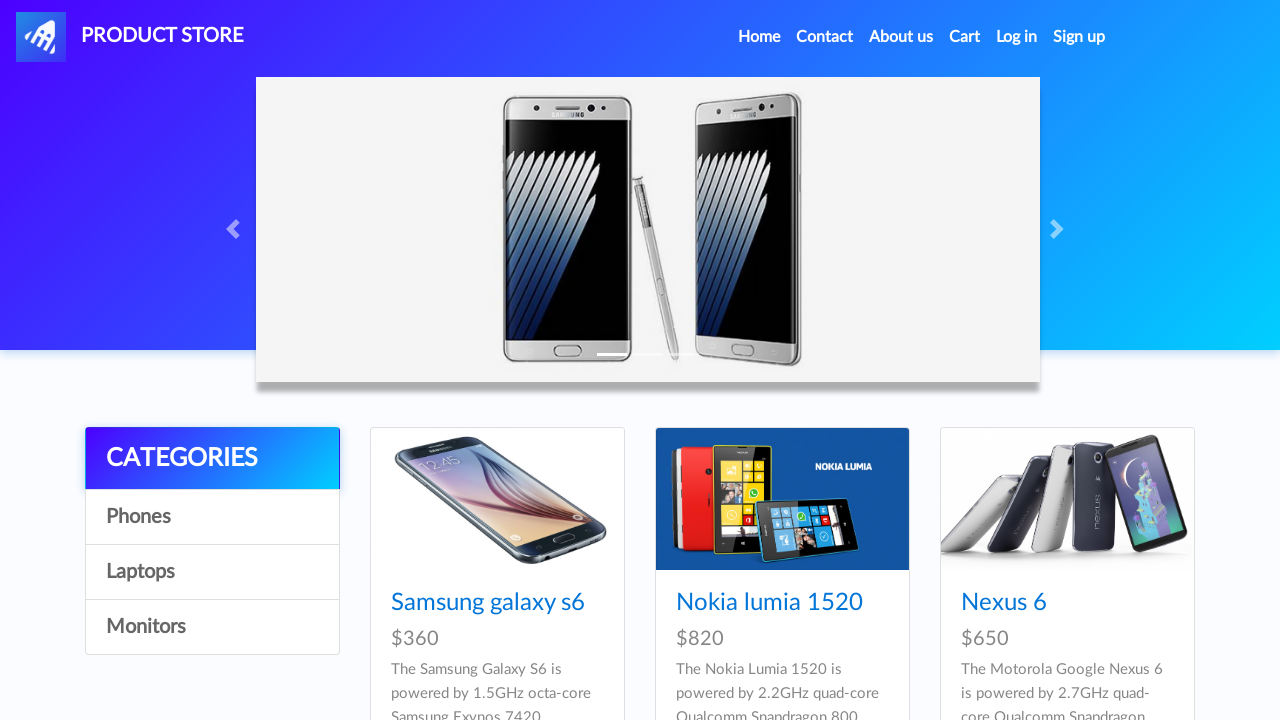

Verified Samsung galaxy s6 phone is displayed in Phones category
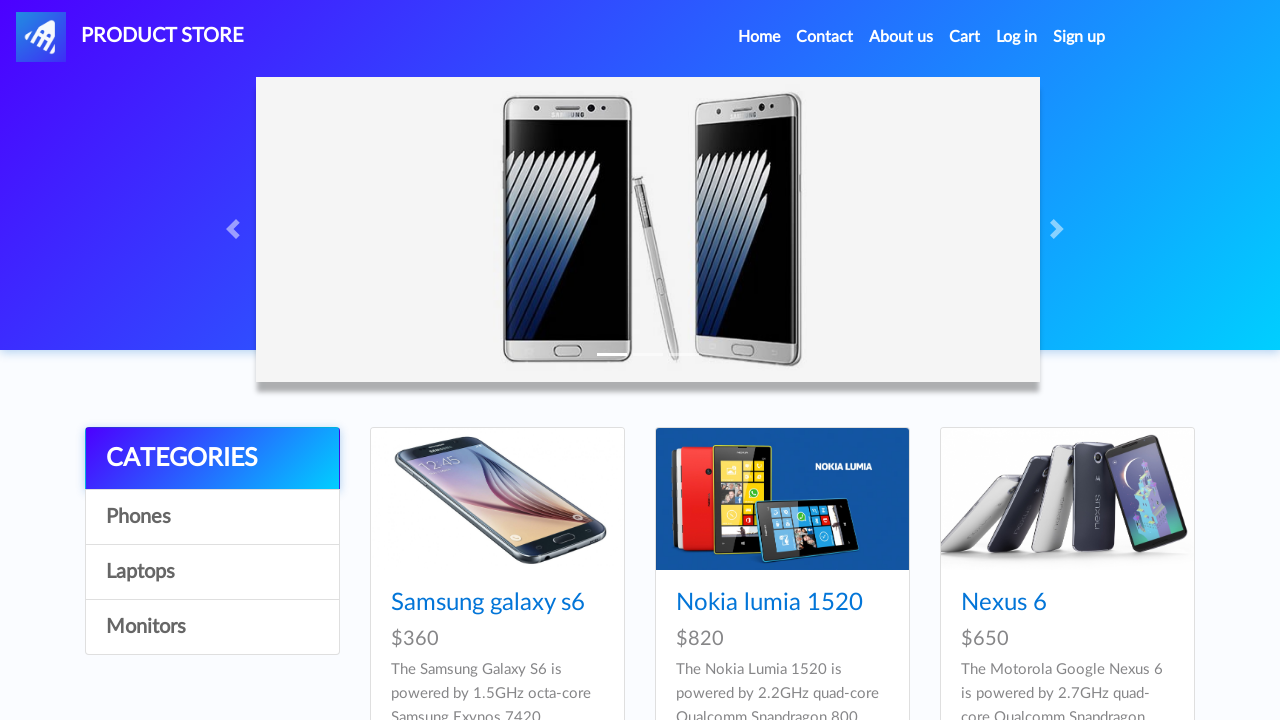

Clicked on Laptops category at (212, 572) on xpath=//div[@class='list-group']/a[text()='Laptops']
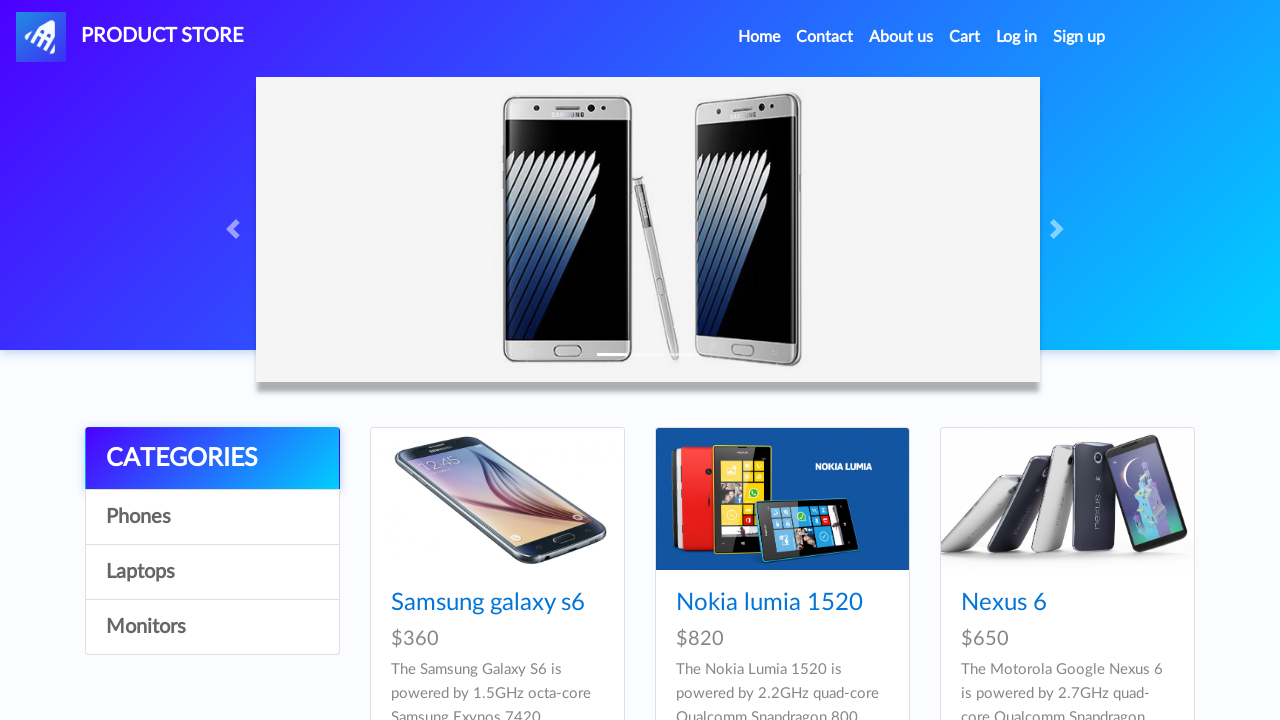

Verified Sony vaio i5 laptop is displayed in Laptops category
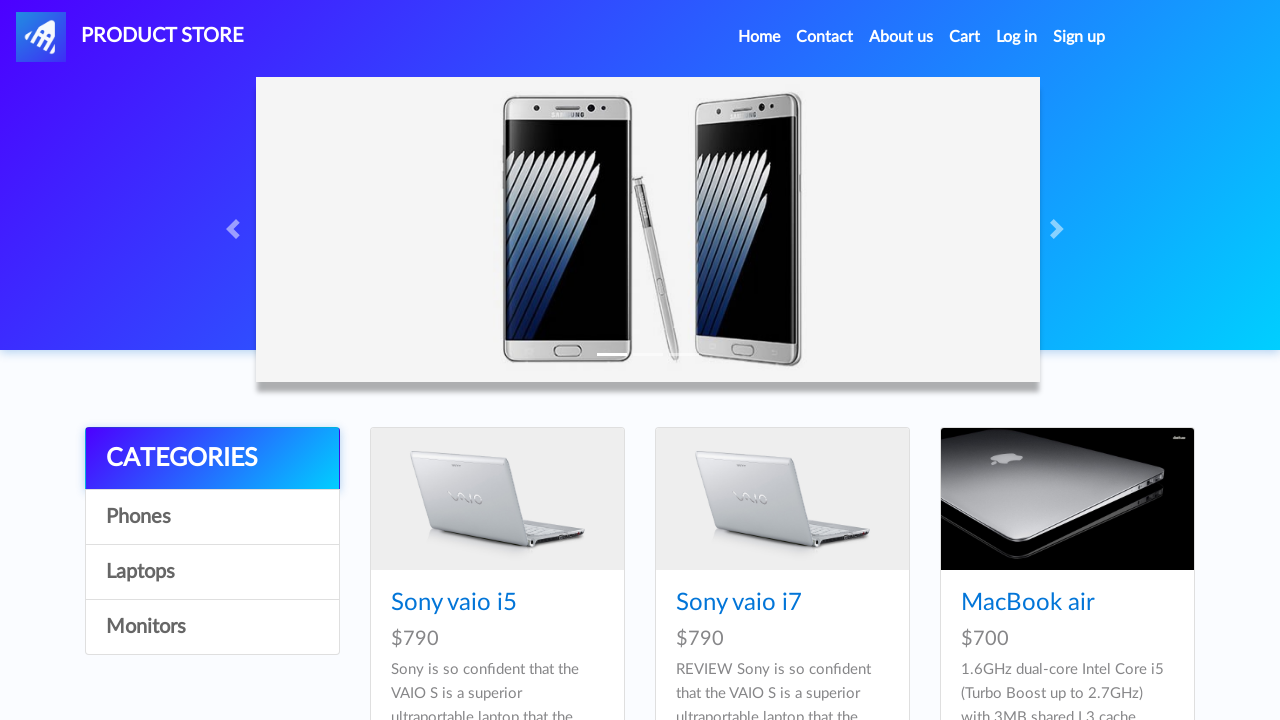

Clicked on Monitors category at (212, 627) on xpath=//div[@class='list-group']/a[text()='Monitors']
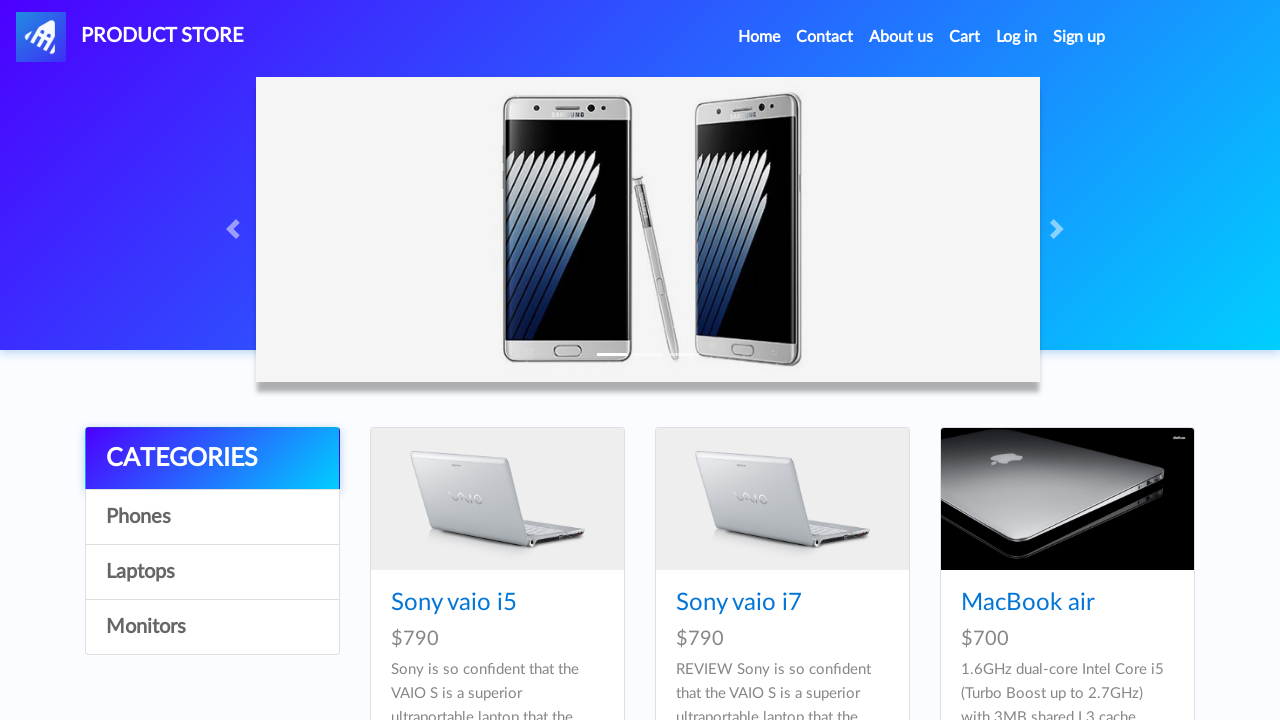

Verified Apple monitor 24 is displayed in Monitors category
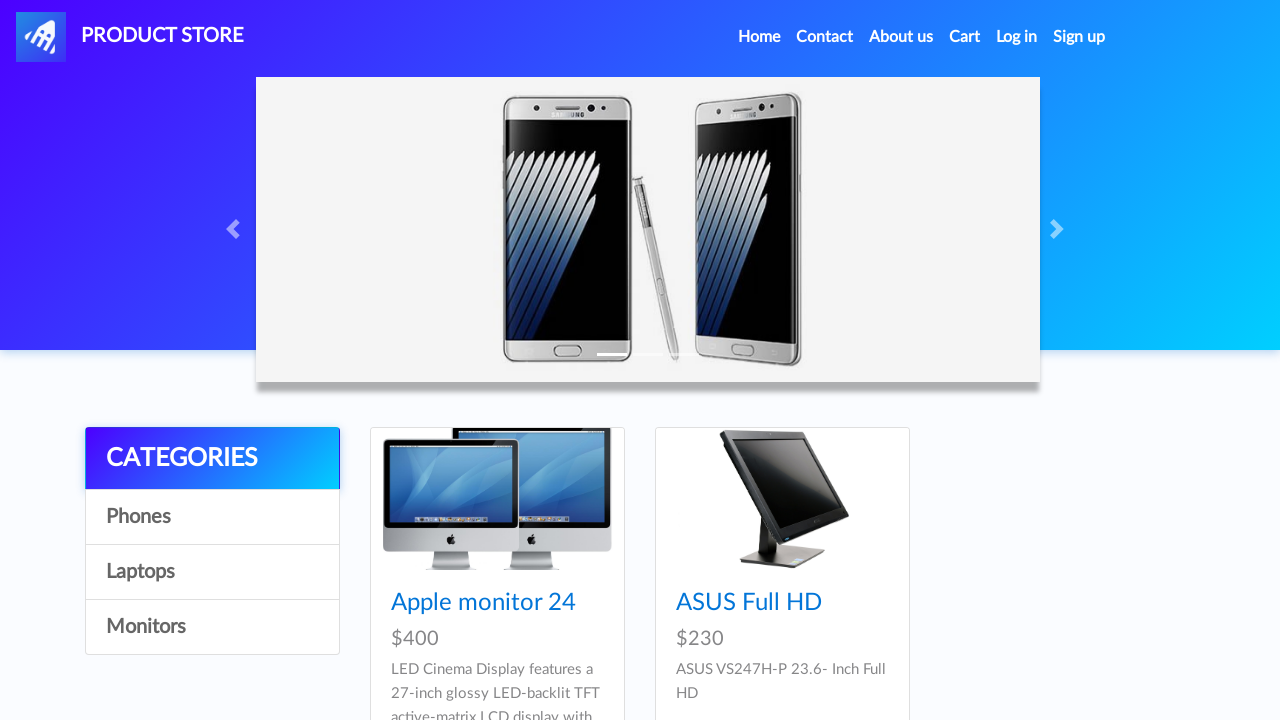

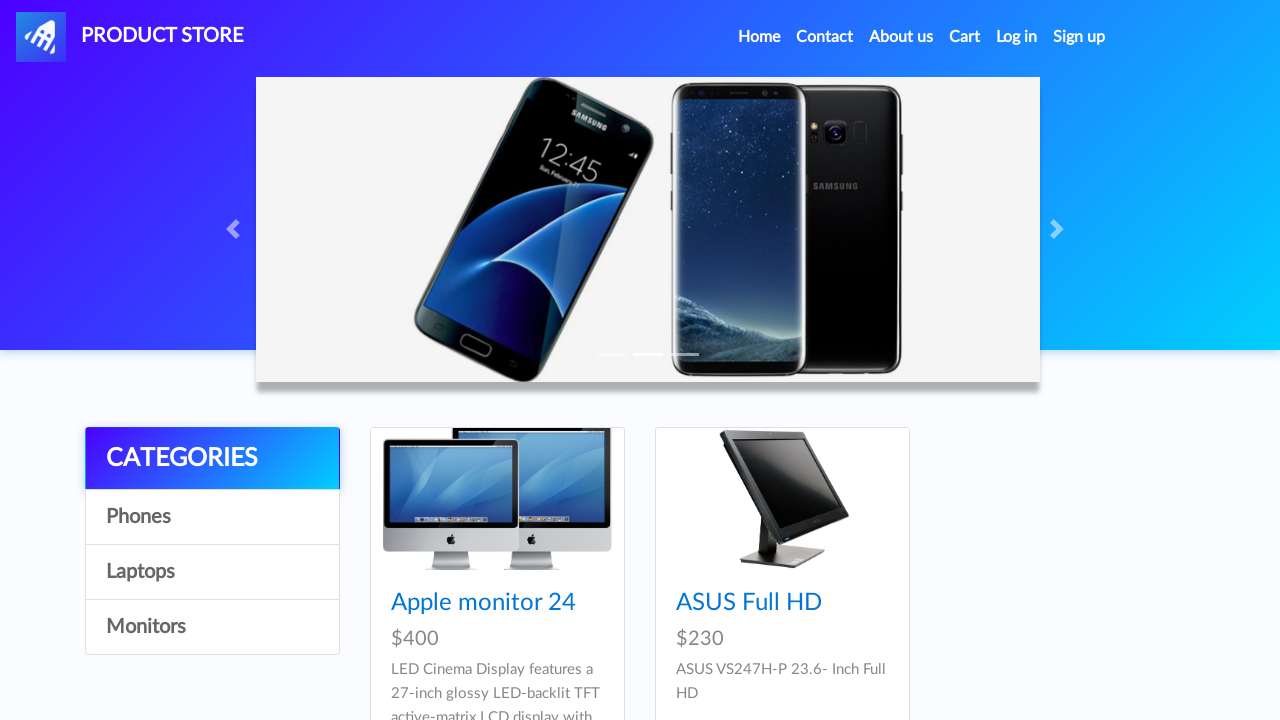